Navigates to an automation practice page and performs soft assertions on the page title

Starting URL: https://www.rahulshettyacademy.com/AutomationPractice/

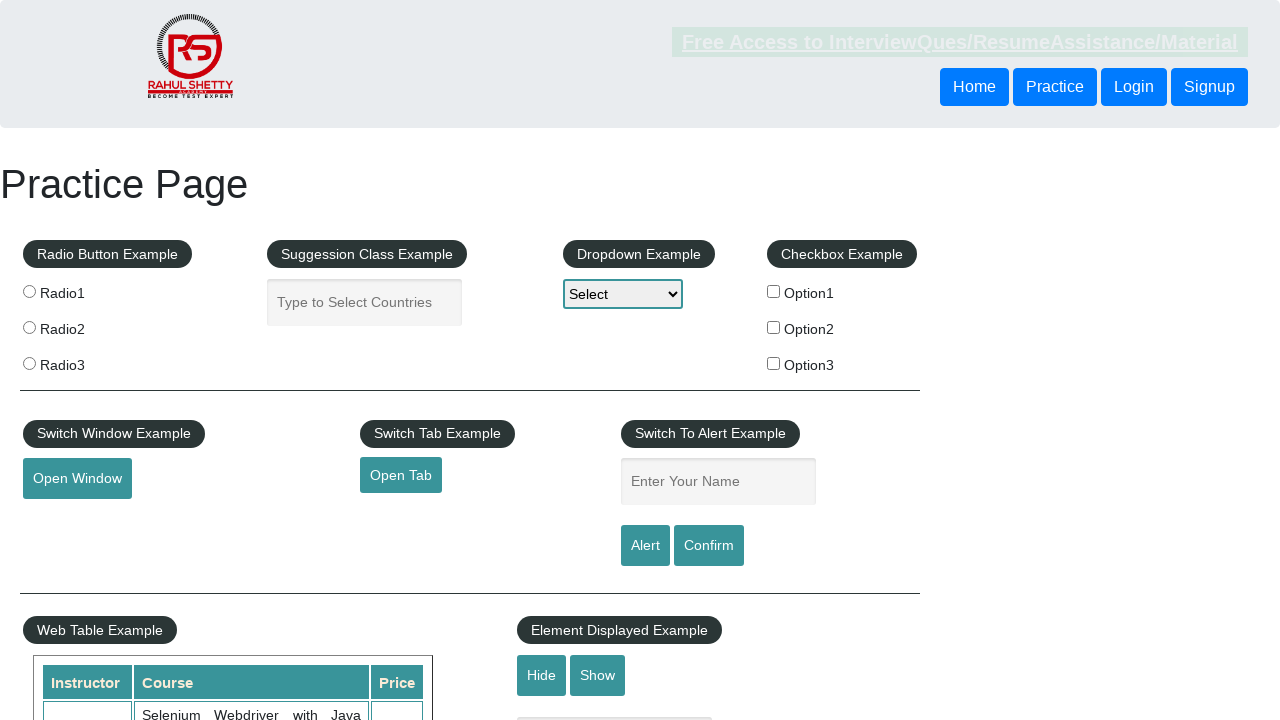

Retrieved page title
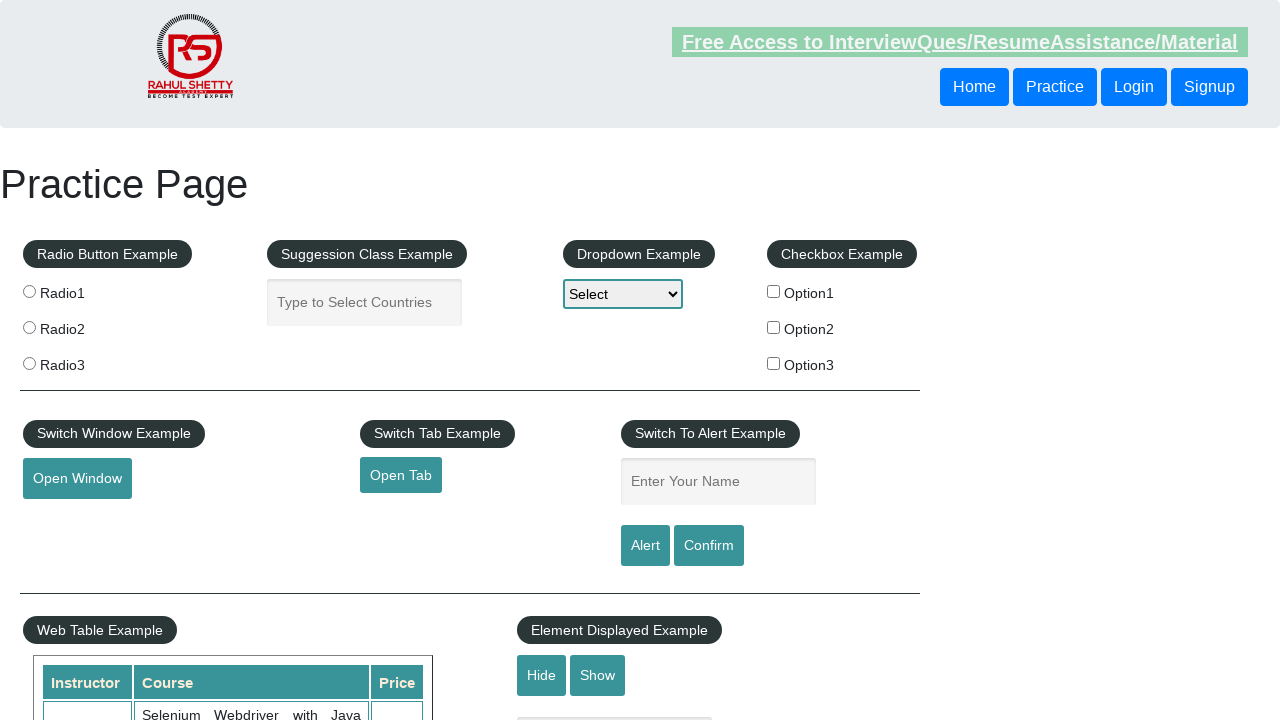

Soft assertion passed: page title contains 'Practice'
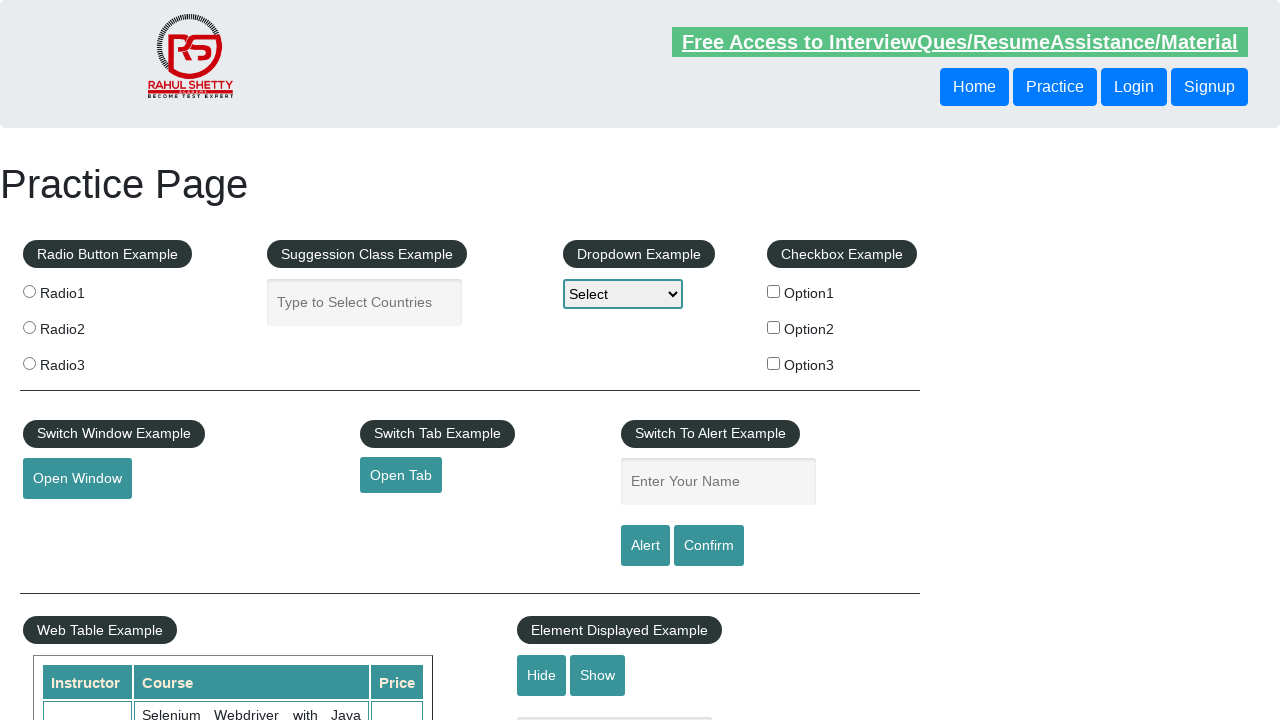

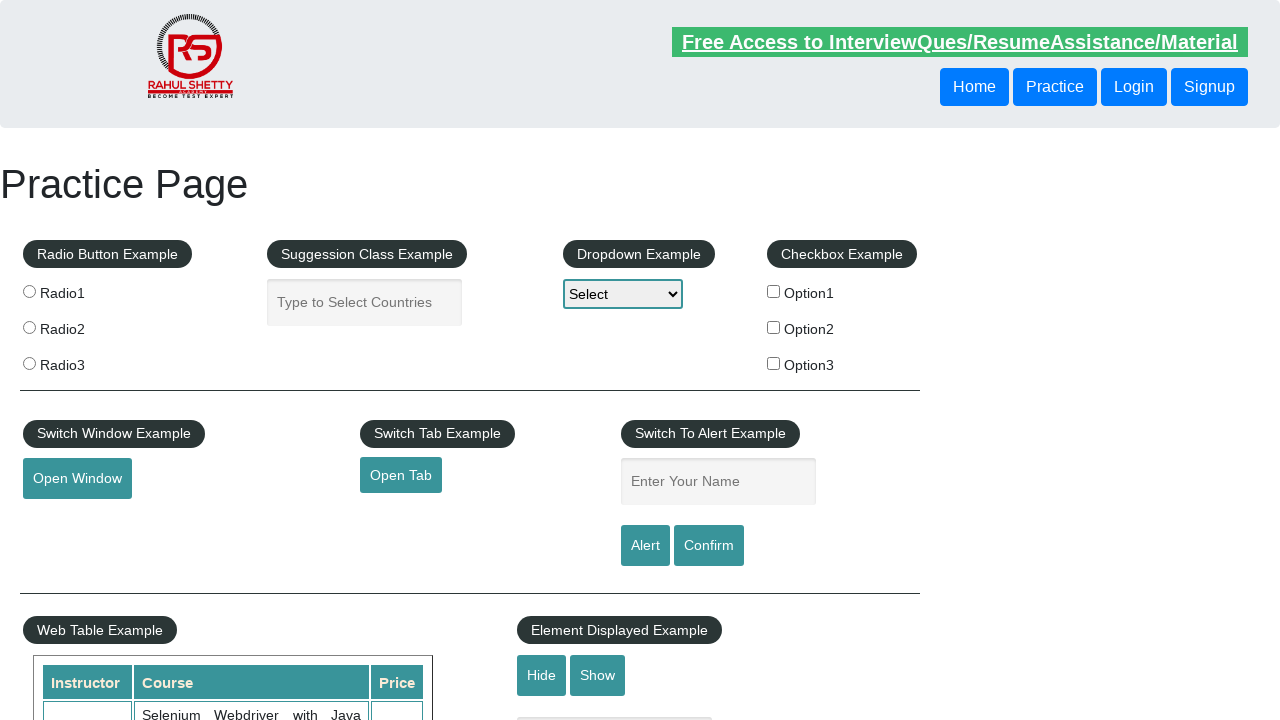